Navigates to the signup page and waits for the page to load

Starting URL: https://freelance-learn-automation.vercel.app/signup

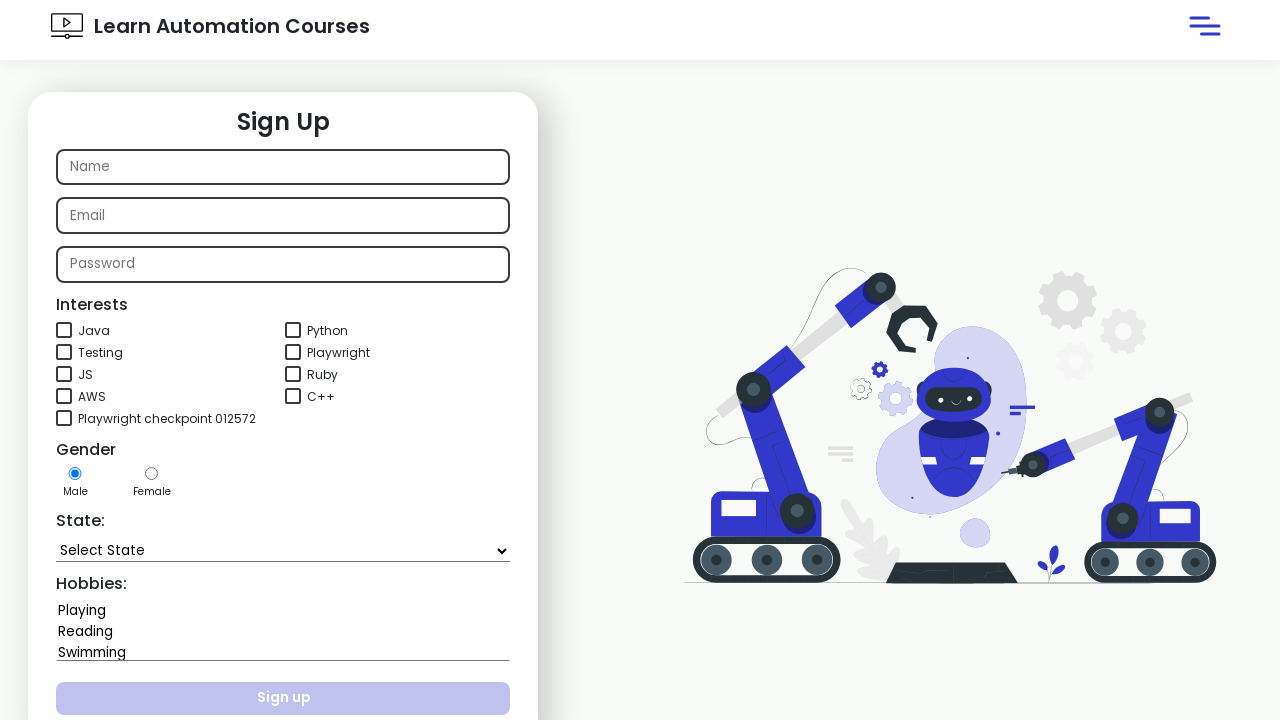

Navigated to signup page
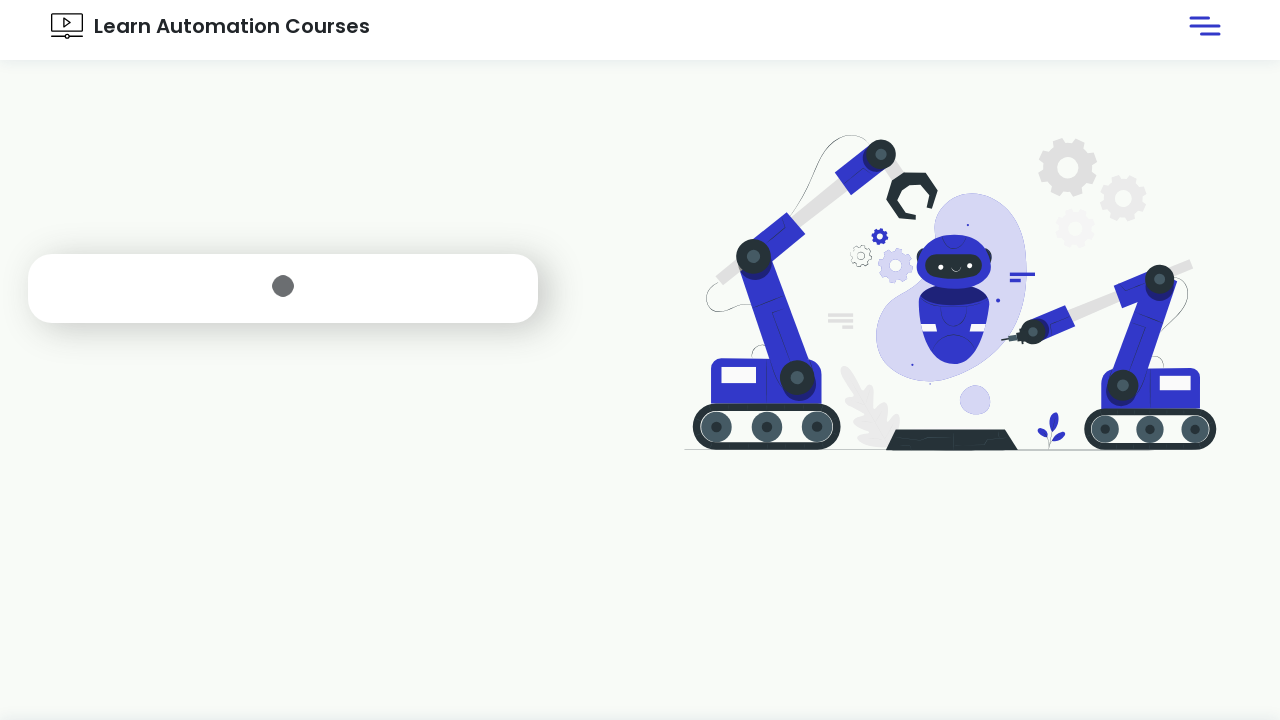

Signup page fully loaded
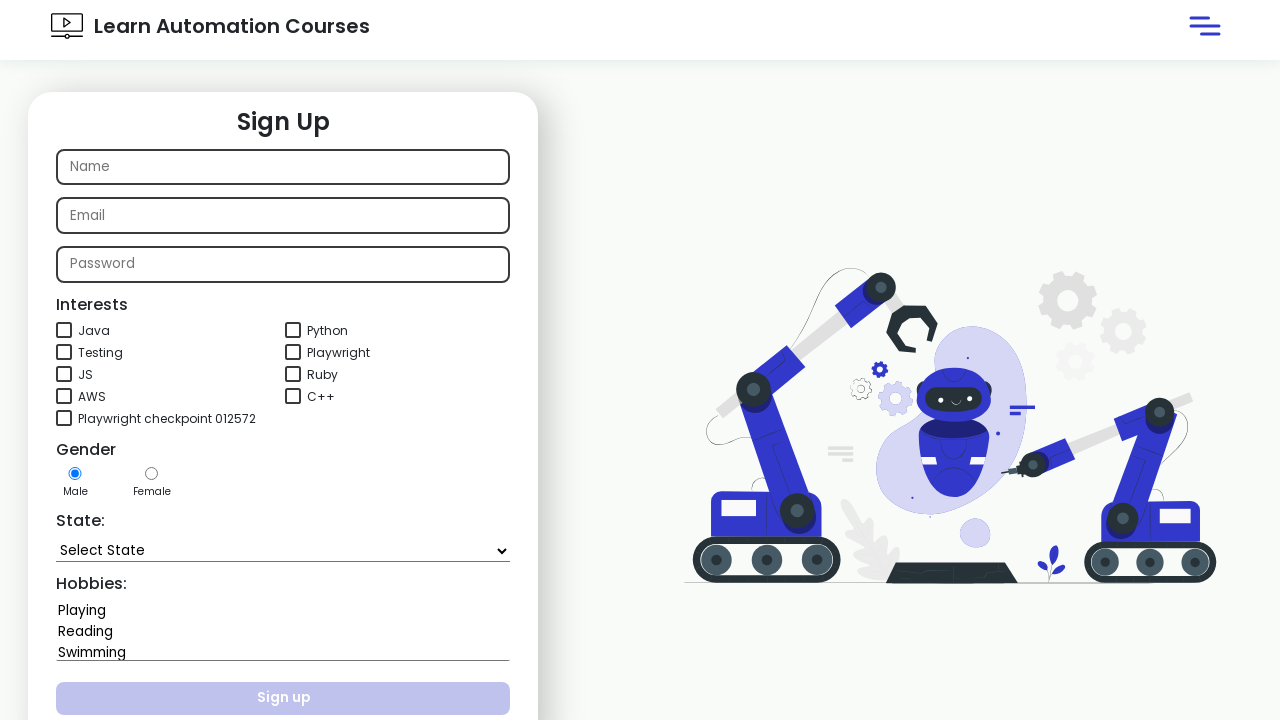

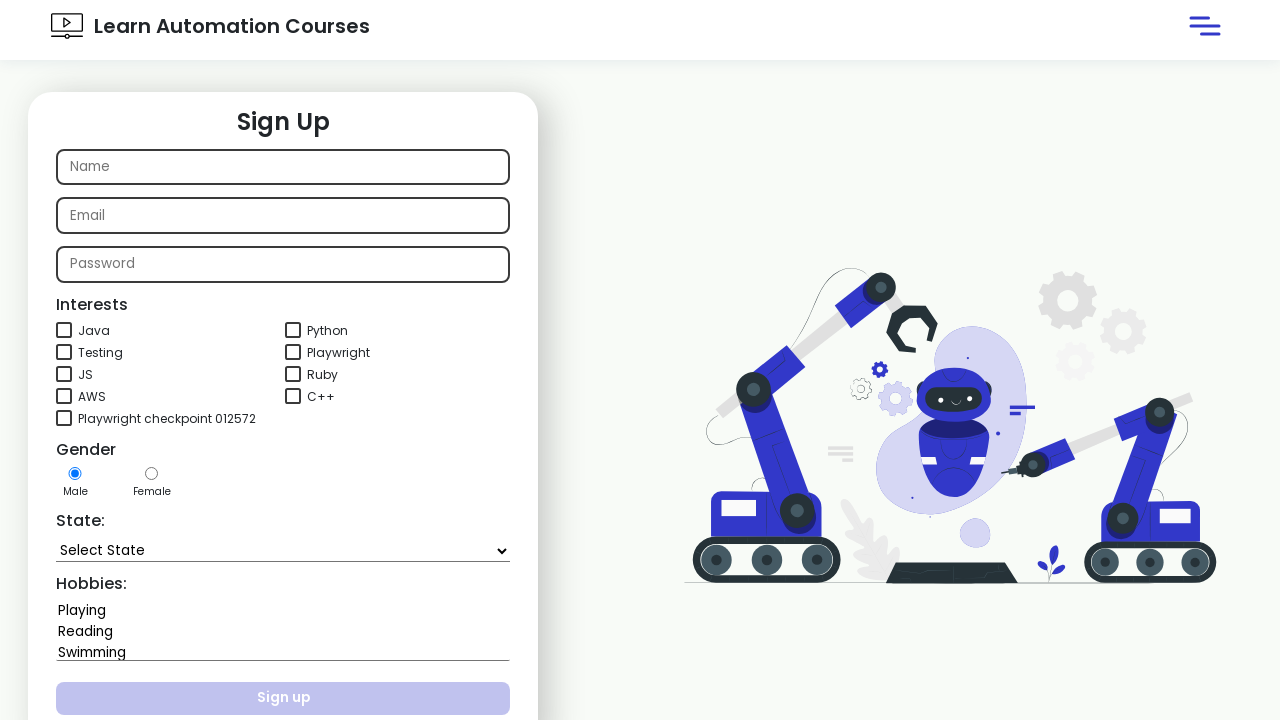